Tests a math problem form by reading two numbers from the page, calculating their sum, selecting the result from a dropdown, and submitting the form

Starting URL: http://suninjuly.github.io/selects1.html

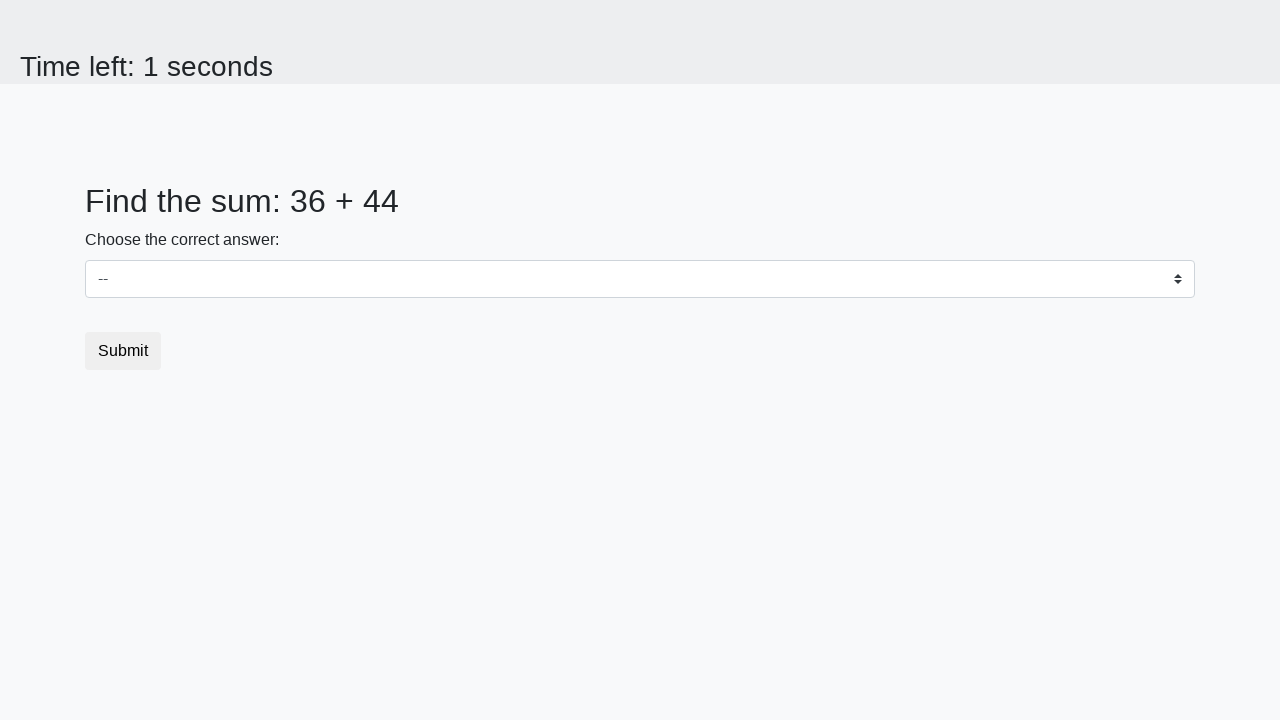

Read first number from #num1 element
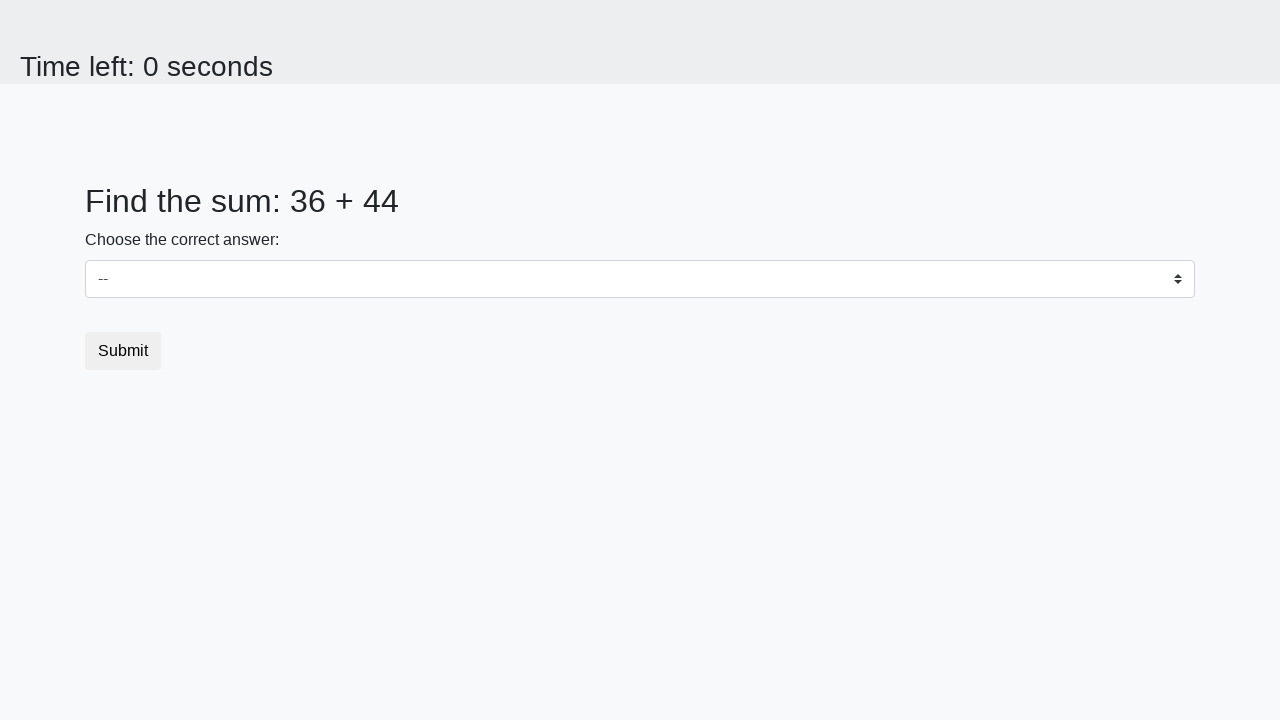

Read second number from #num2 element
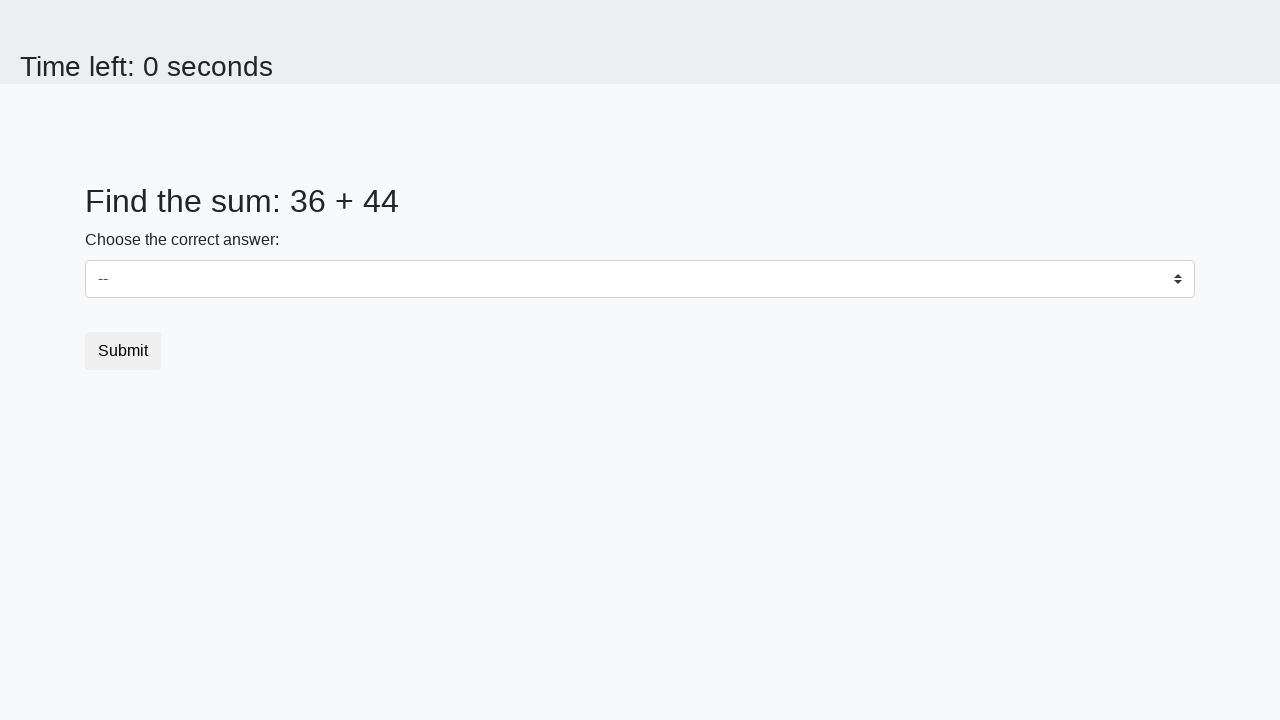

Calculated sum of 36 + 44 = 80
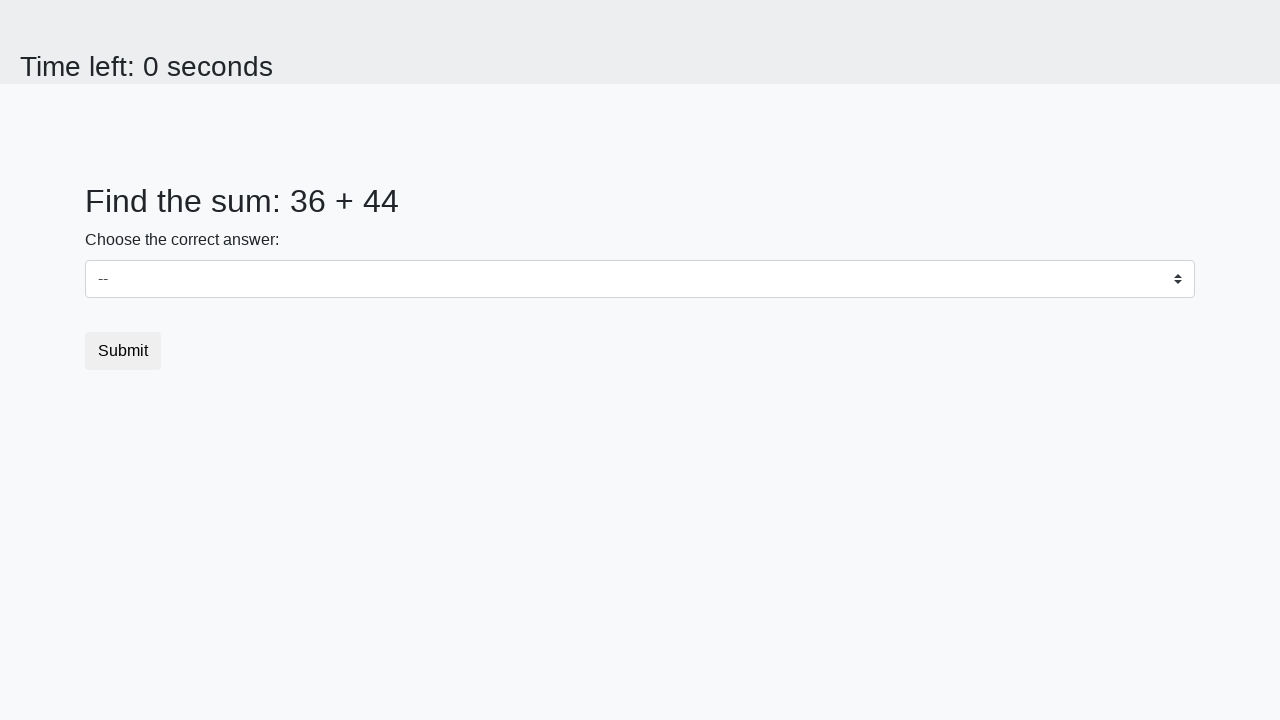

Selected 80 from dropdown menu on .custom-select
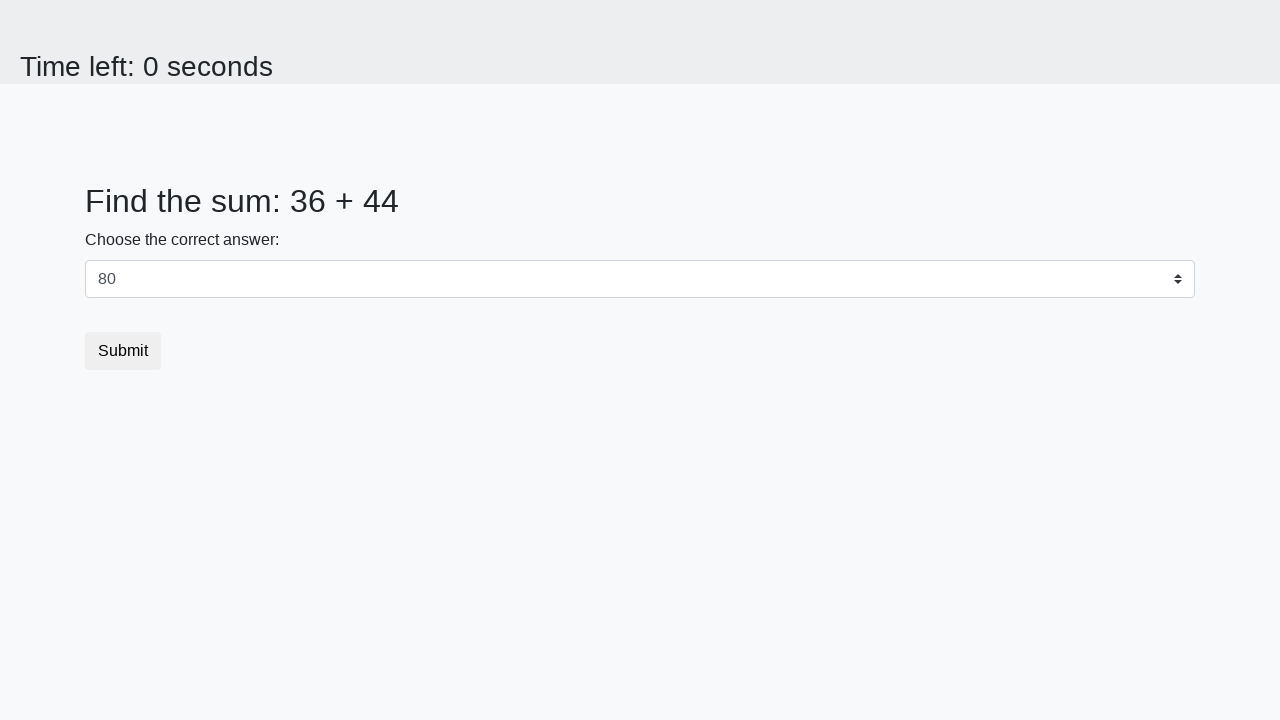

Clicked submit button to complete form at (123, 351) on button.btn
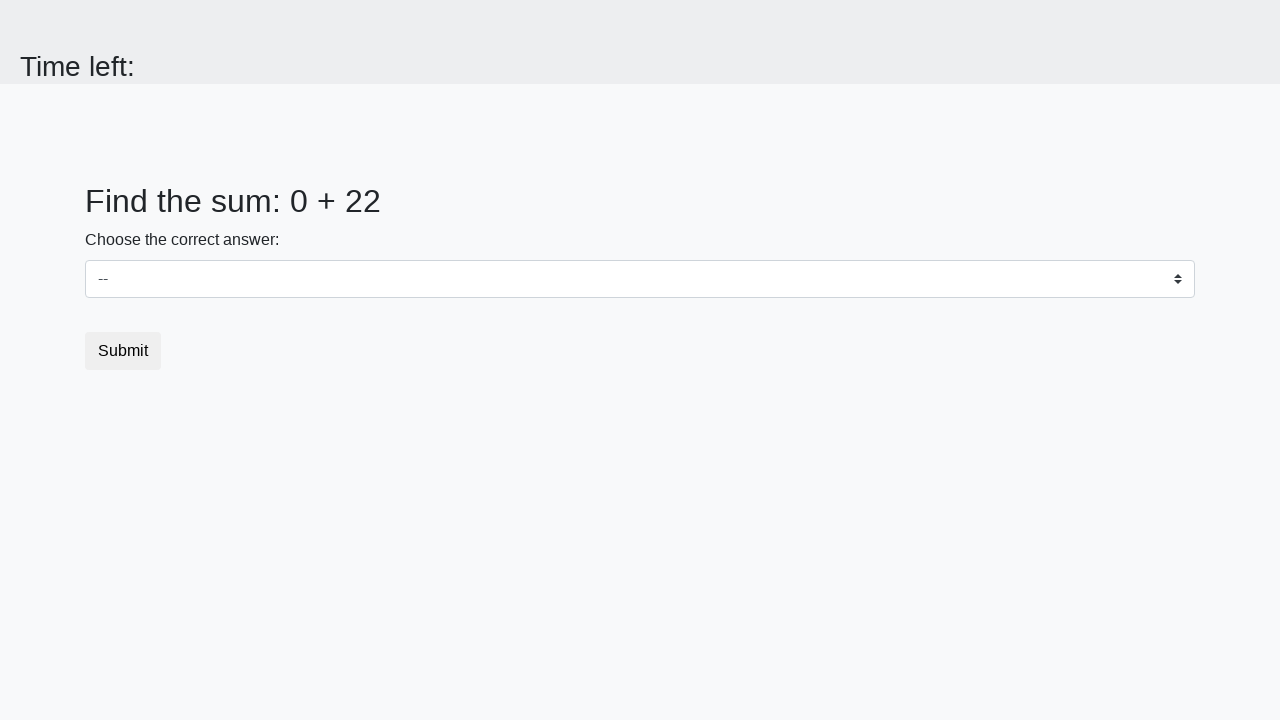

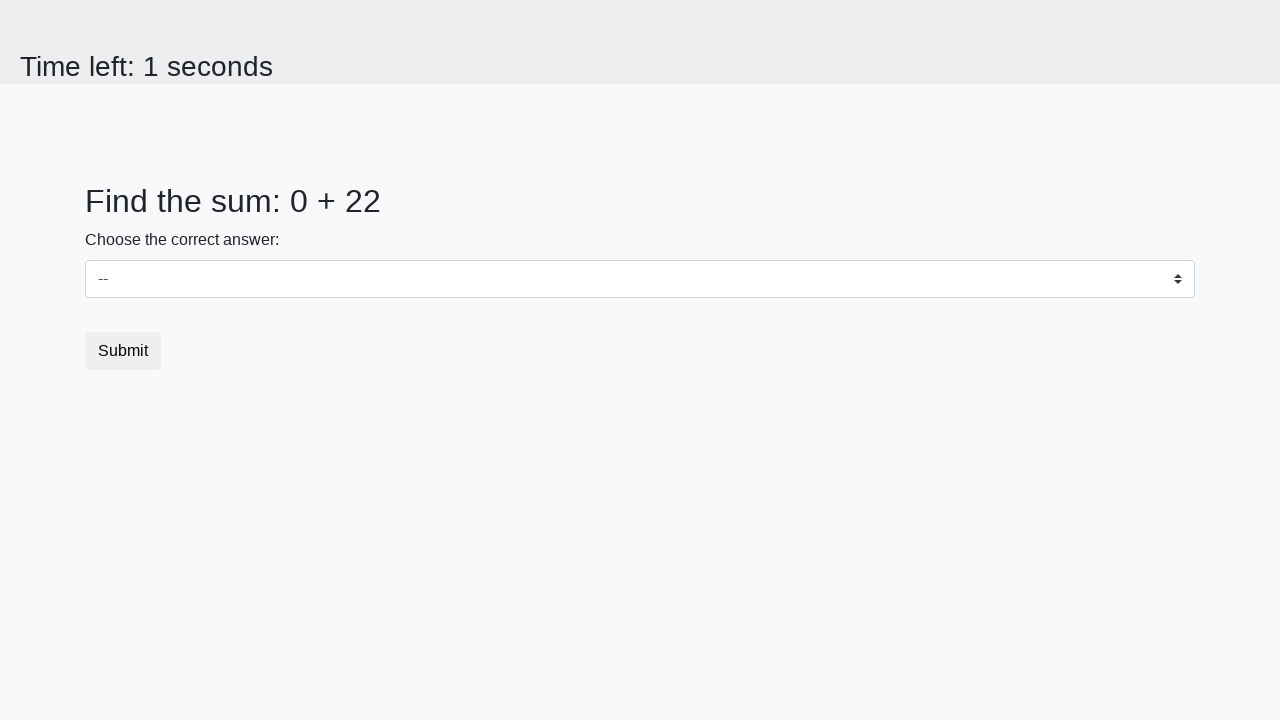